Tests scrolling by a given amount starting from a specific element position on the page.

Starting URL: https://crossbrowsertesting.github.io/selenium_example_page.html

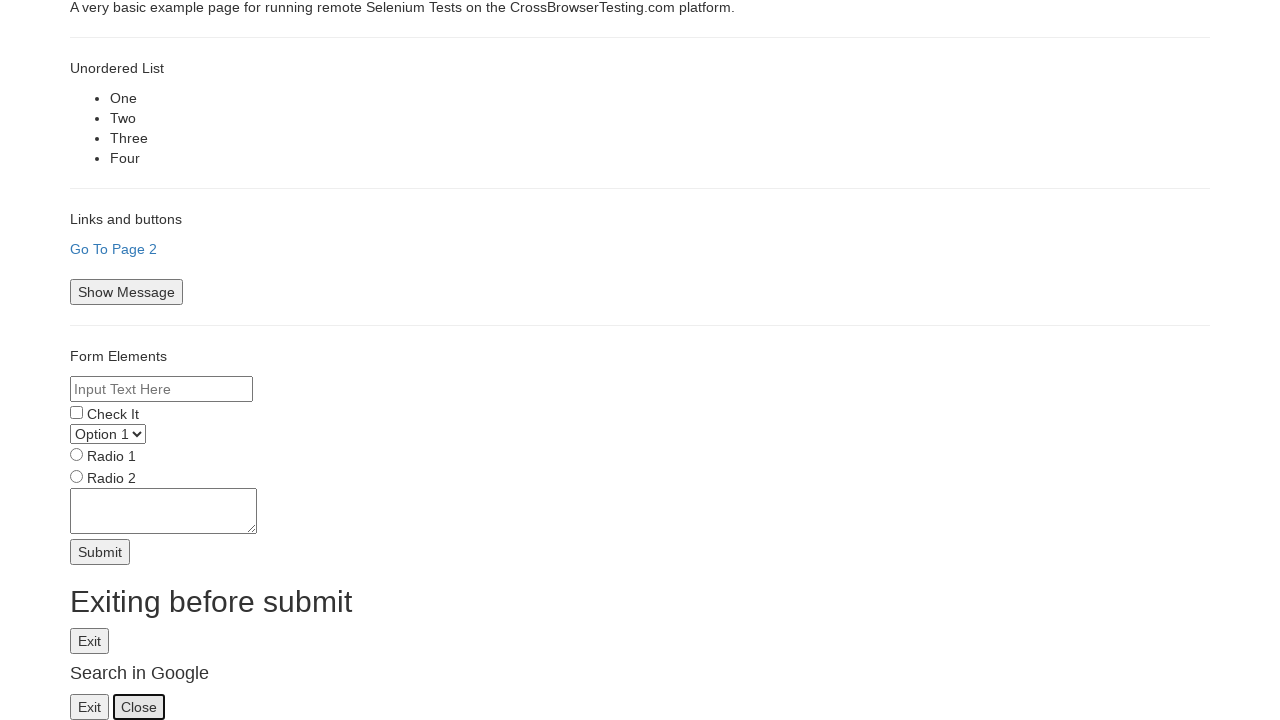

Set viewport size to 500x400
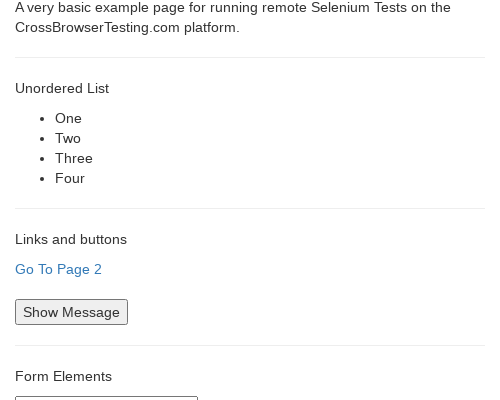

Located 'Go To Page 2' element
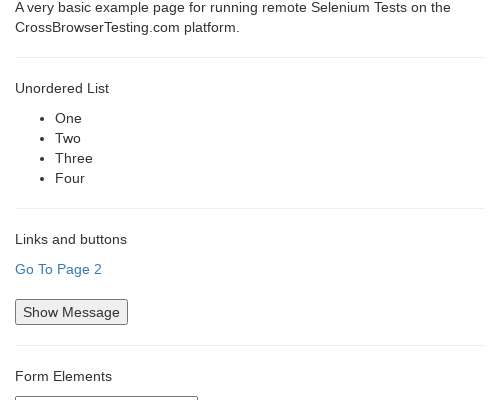

Scrolled 'Go To Page 2' element into view
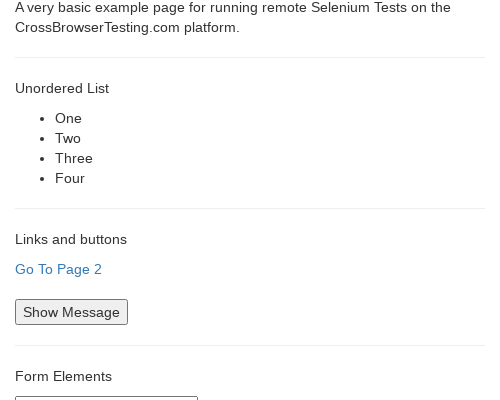

Scrolled down by 300 pixels from element position using mouse wheel
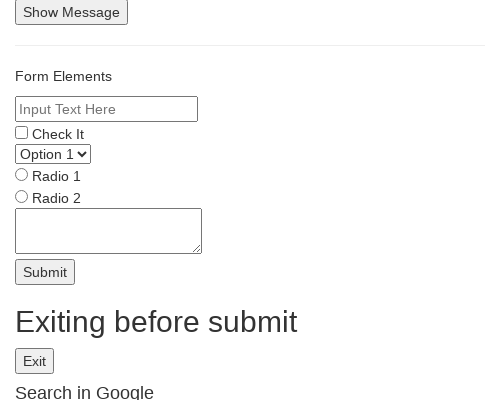

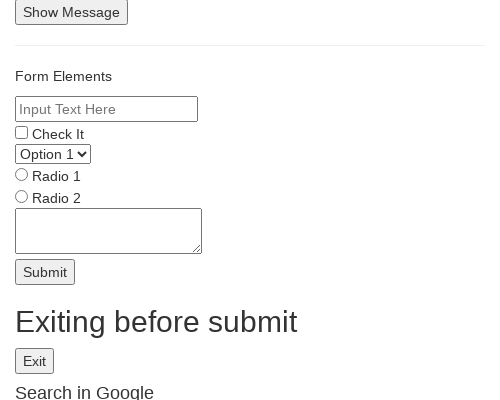